Tests radio button interaction by clicking two different radio buttons on W3Schools custom checkbox tutorial page

Starting URL: https://www.w3schools.com/howto/howto_css_custom_checkbox.asp

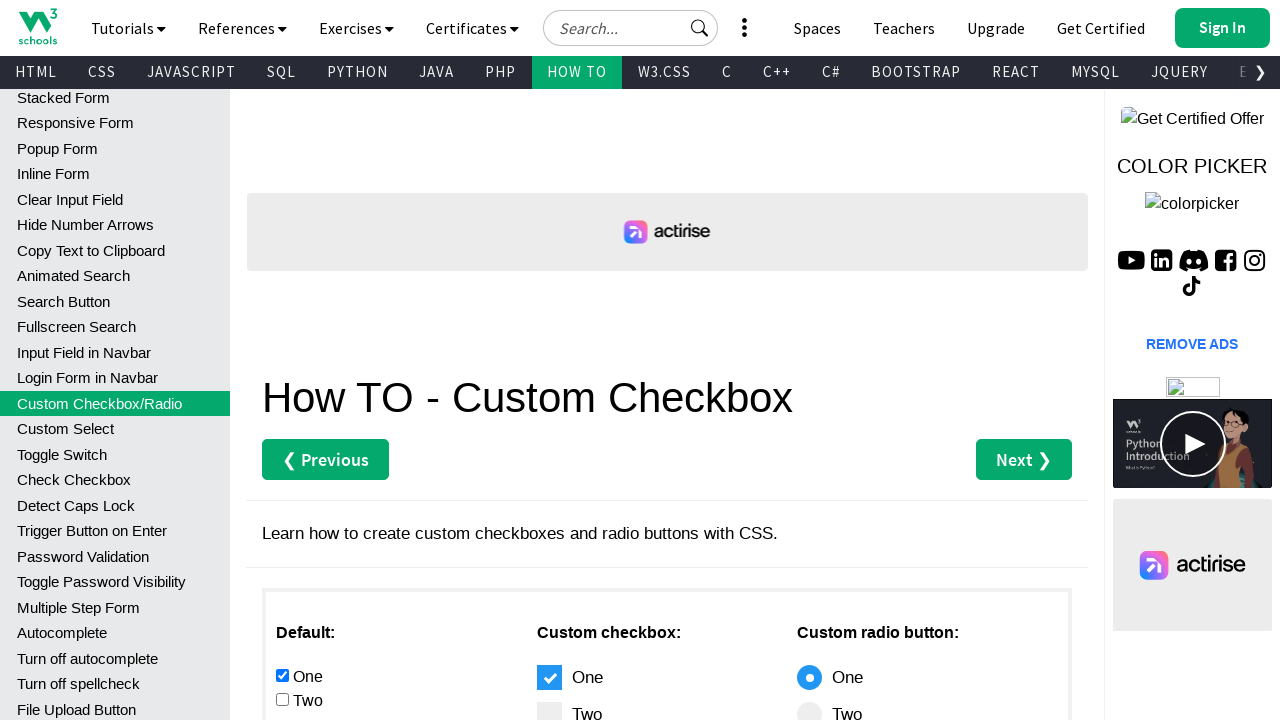

Waited for radio buttons to be visible on the page
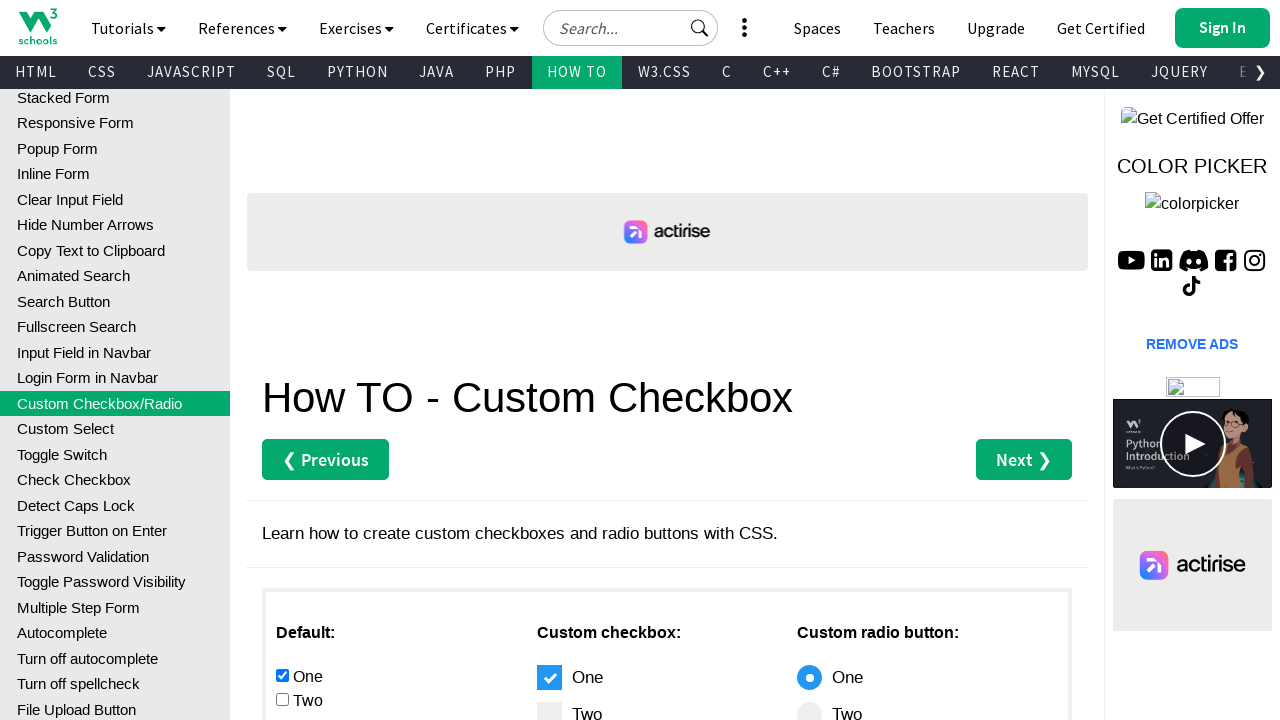

Clicked the first radio button at (282, 360) on xpath=//*[@id='main']/div[3]/div[1]/input[4]
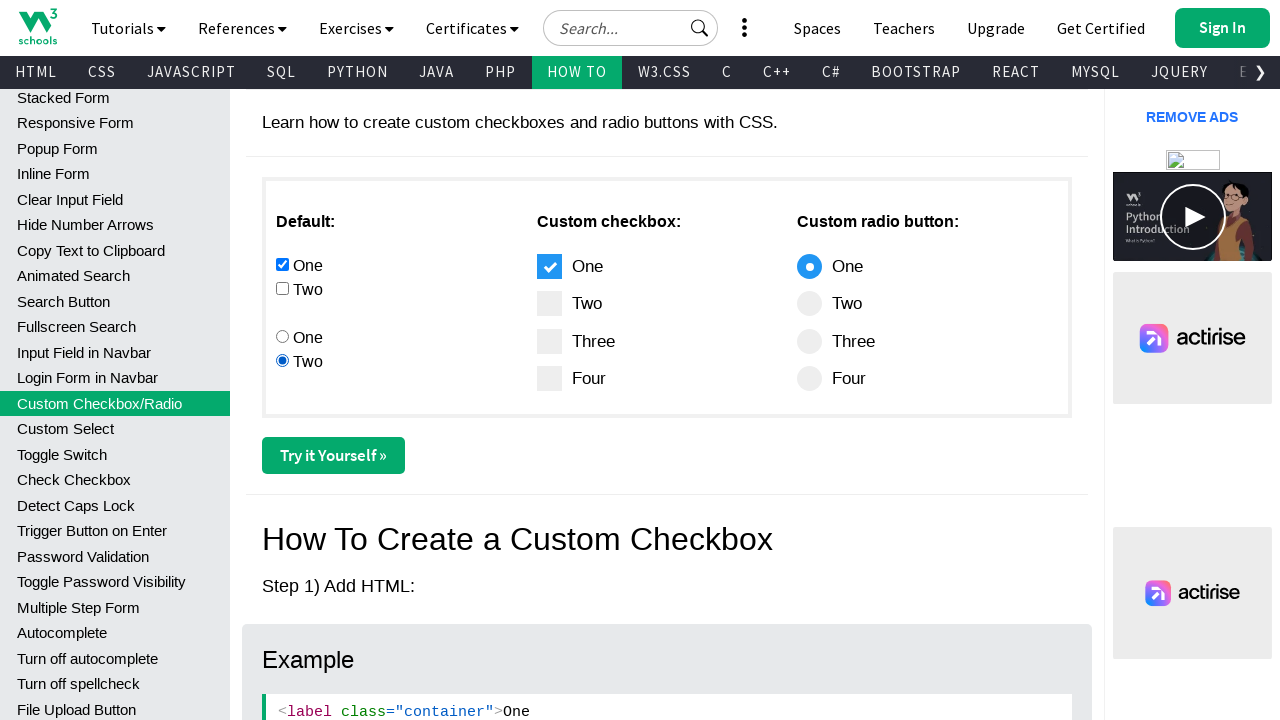

Clicked the second radio button at (282, 336) on xpath=//*[@id='main']/div[3]/div[1]/input[3]
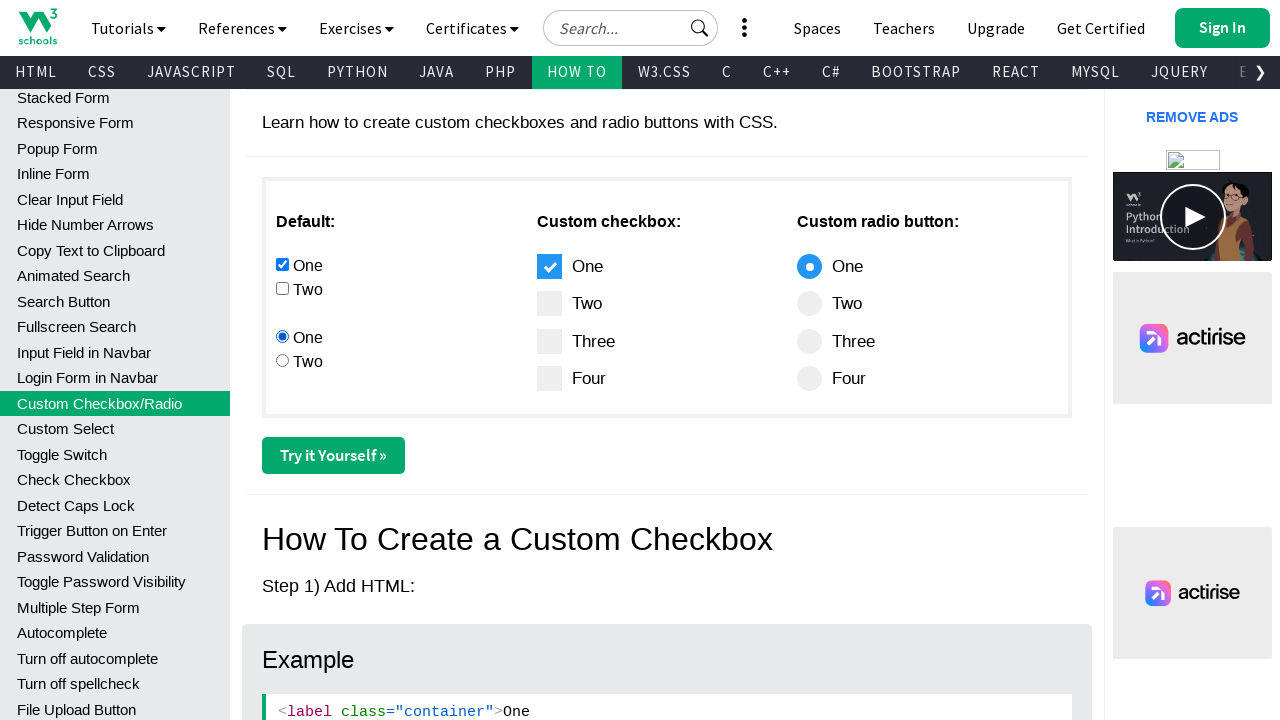

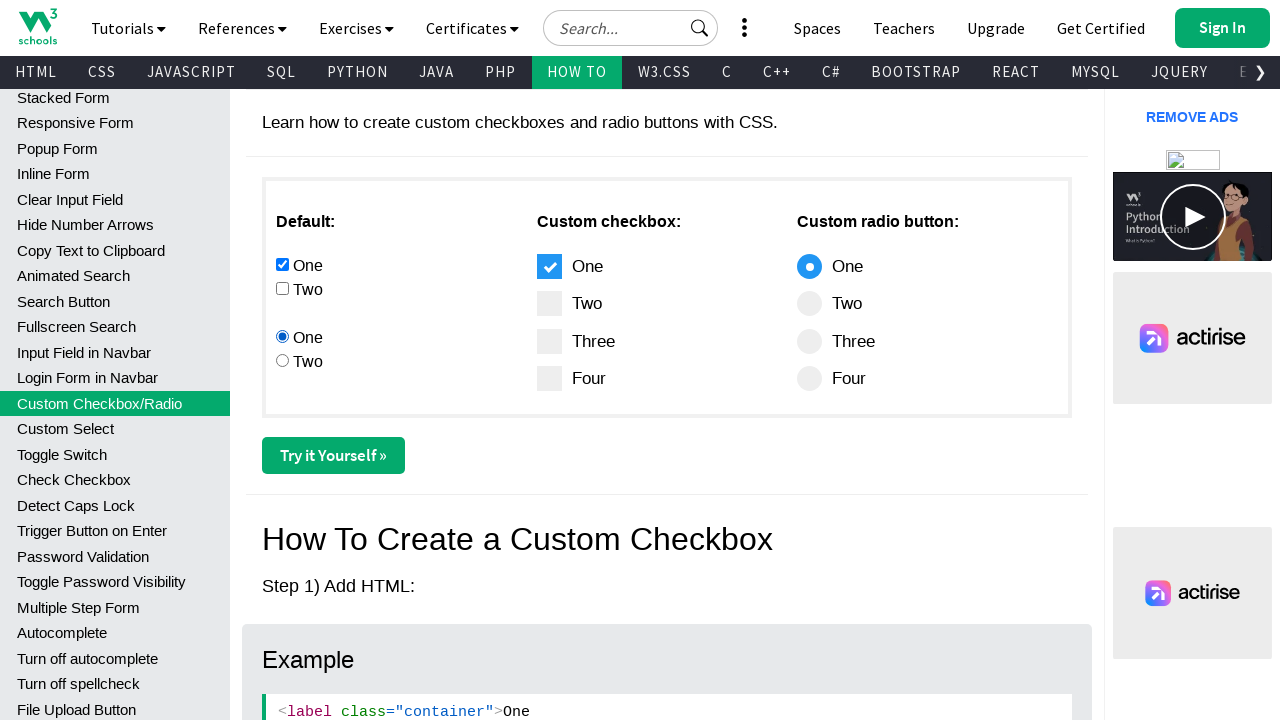